Tests JavaScript prompt dialog by clicking the third button, entering text in the prompt, accepting it, and verifying the result contains the entered text

Starting URL: https://the-internet.herokuapp.com/javascript_alerts

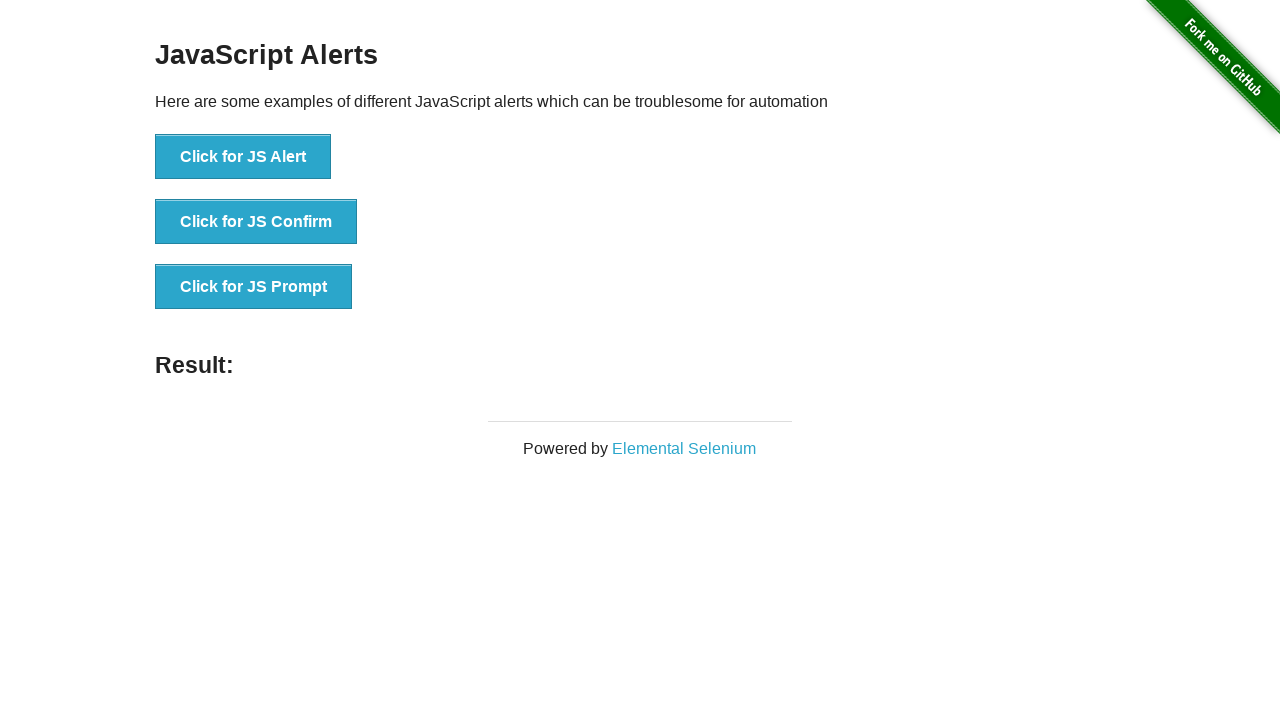

Set up dialog handler to accept prompt with text 'Marcus'
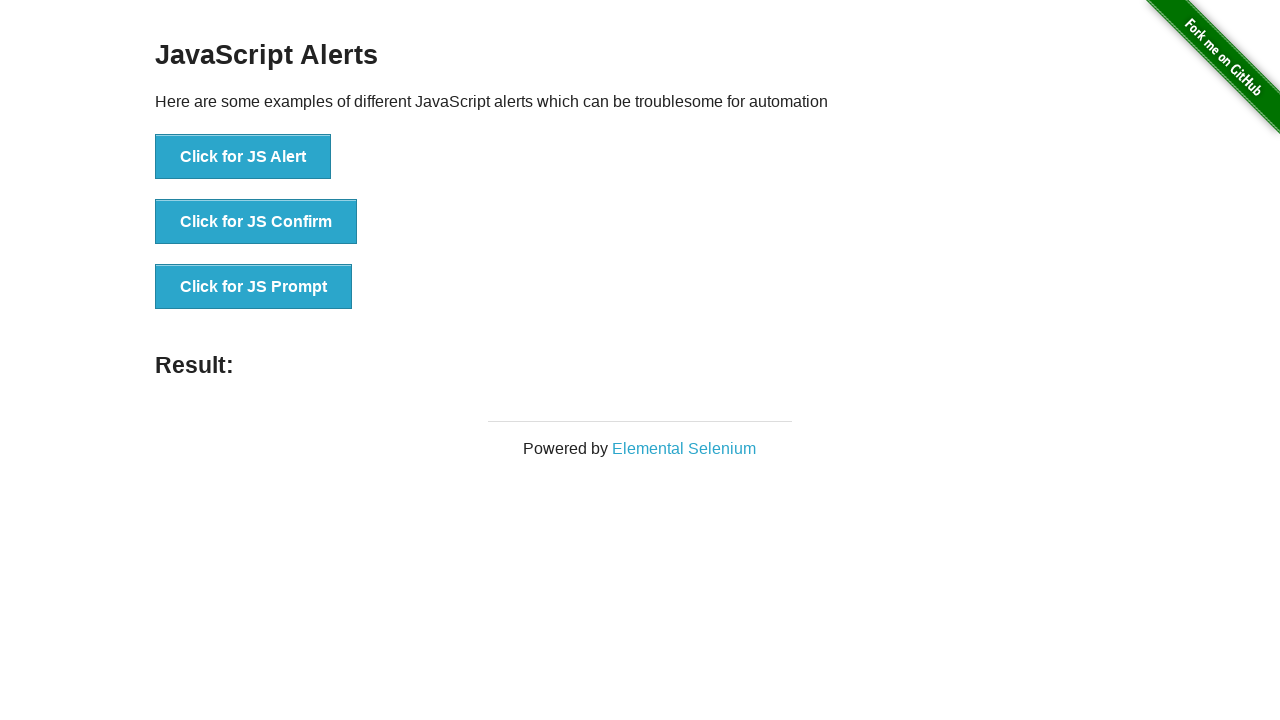

Clicked the JavaScript prompt button at (254, 287) on button[onclick='jsPrompt()']
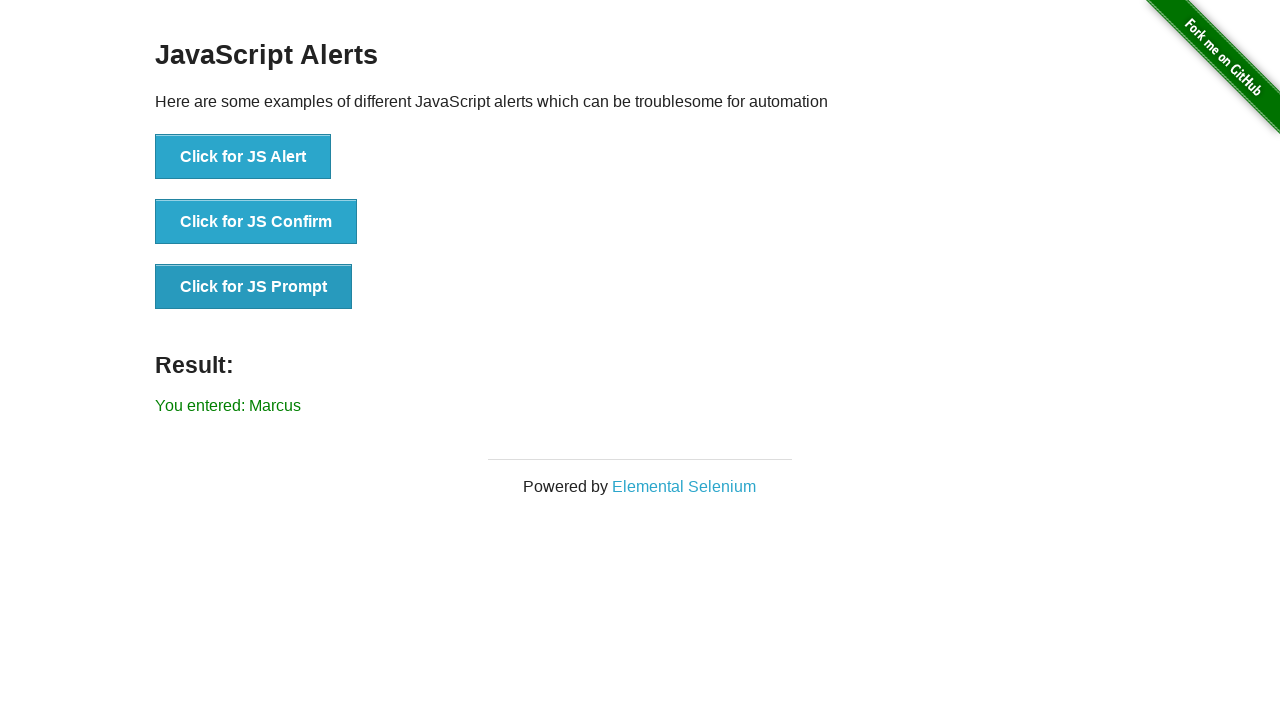

Waited for result message to appear
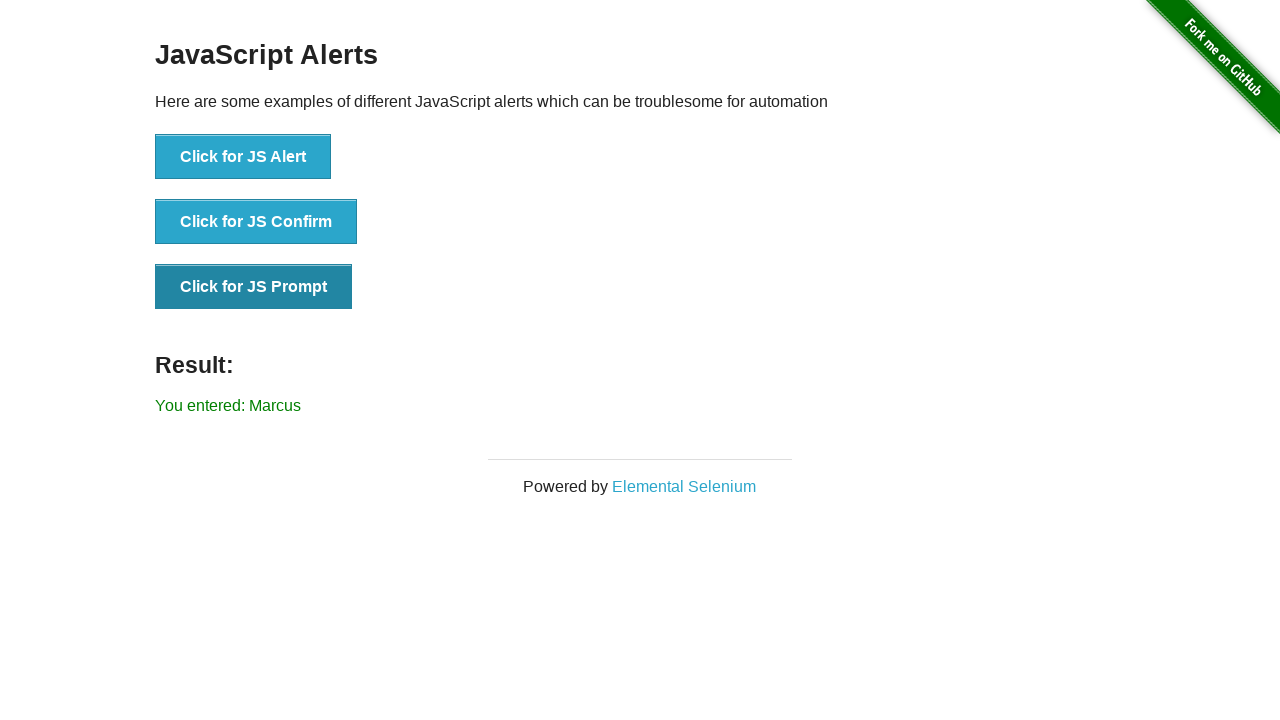

Verified result contains 'Marcus' text
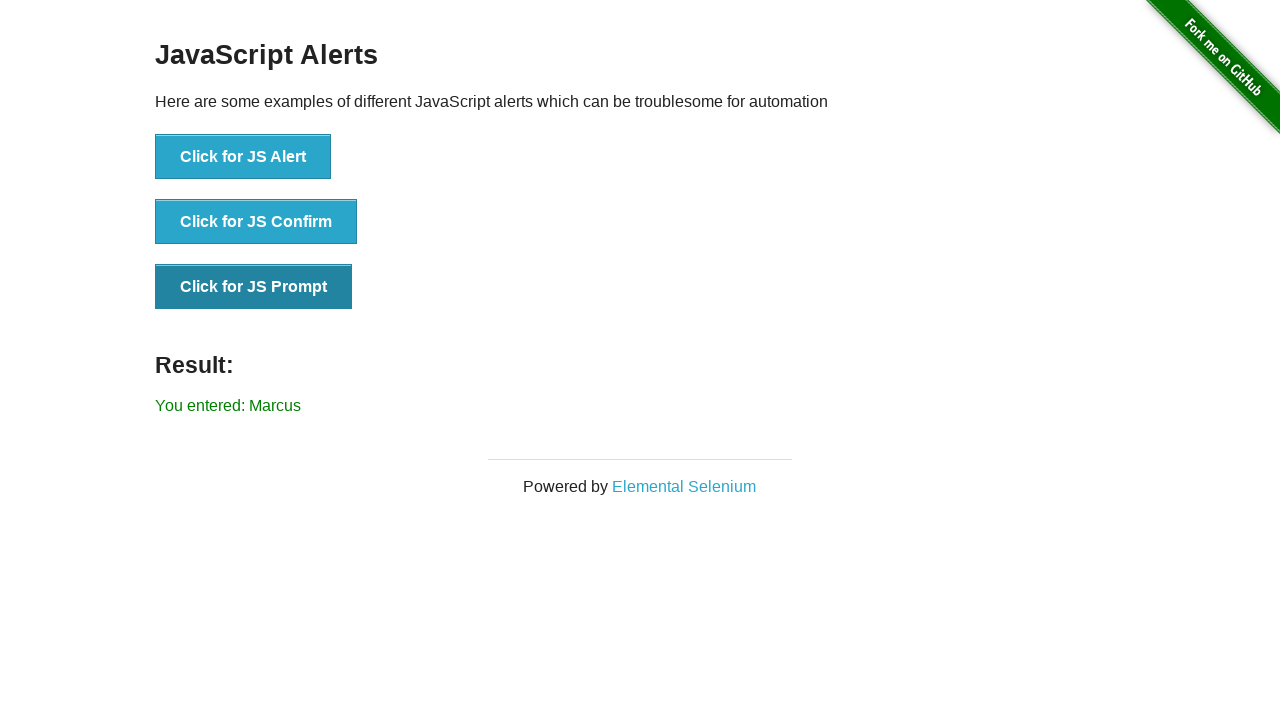

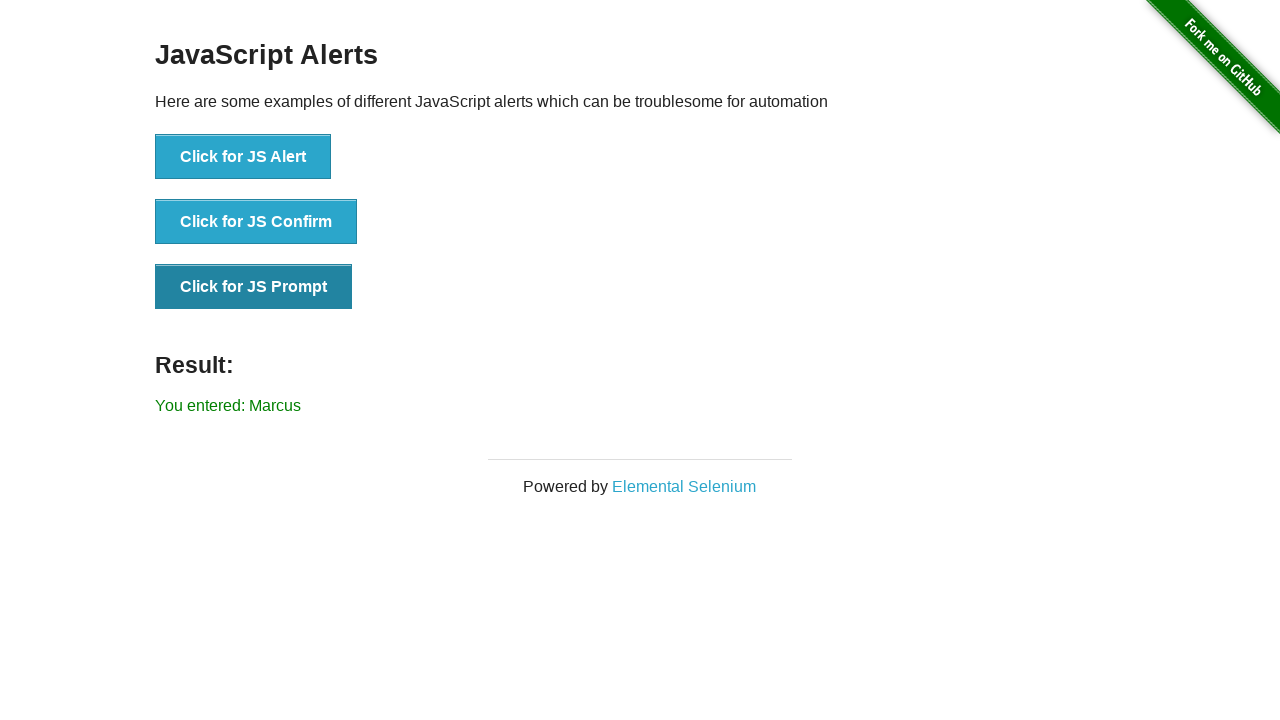